Navigates to W3Schools website and scrolls to the Bash section on the page

Starting URL: https://www.w3schools.com

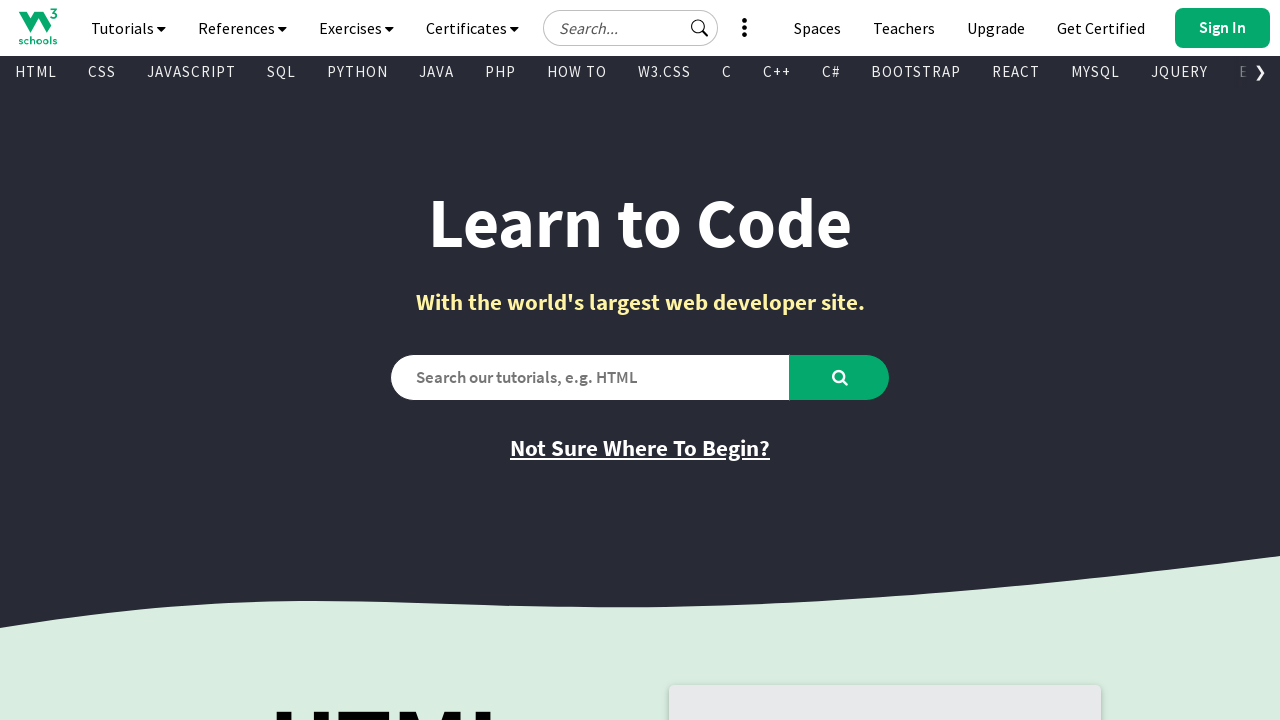

Navigated to W3Schools website
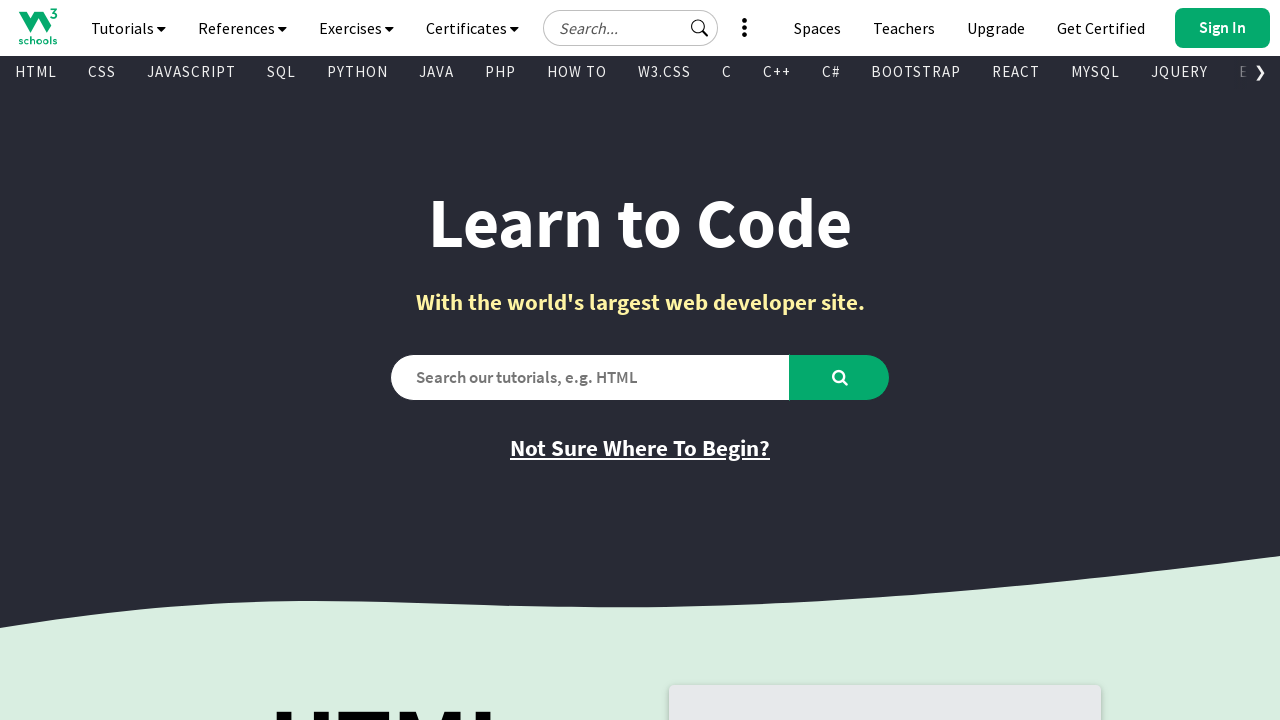

Located Bash section heading element
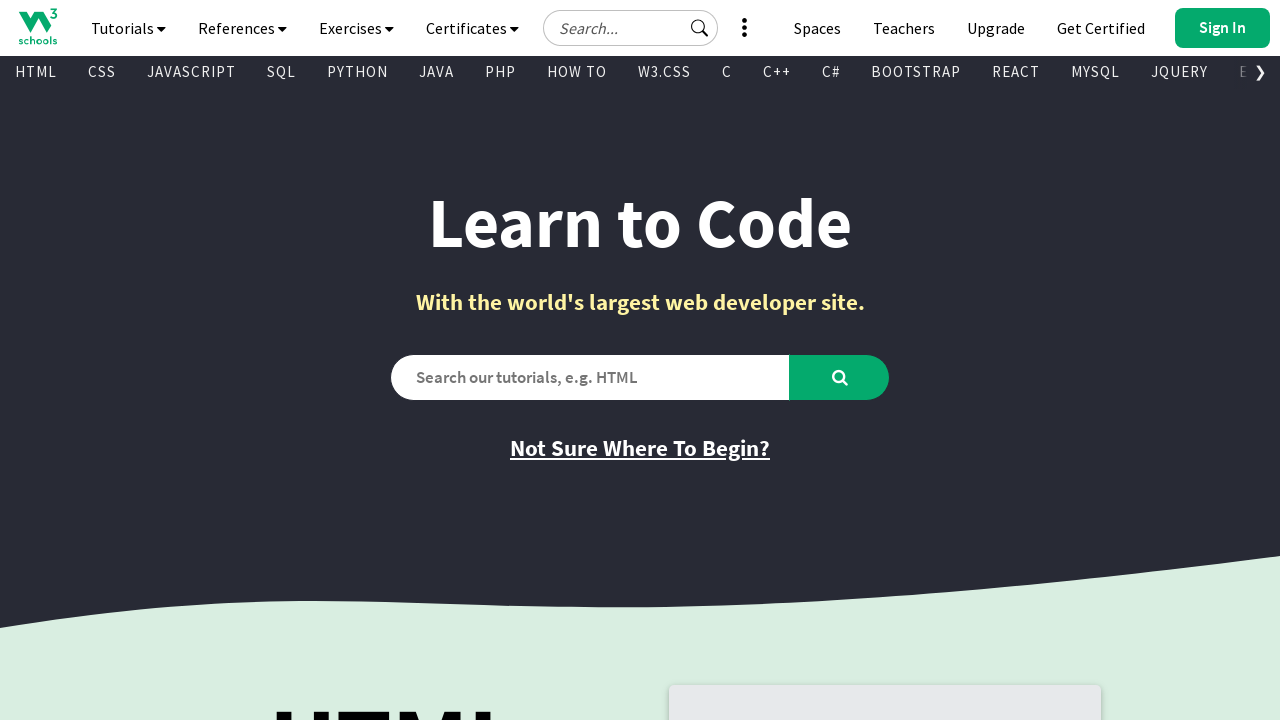

Scrolled to Bash section on the page
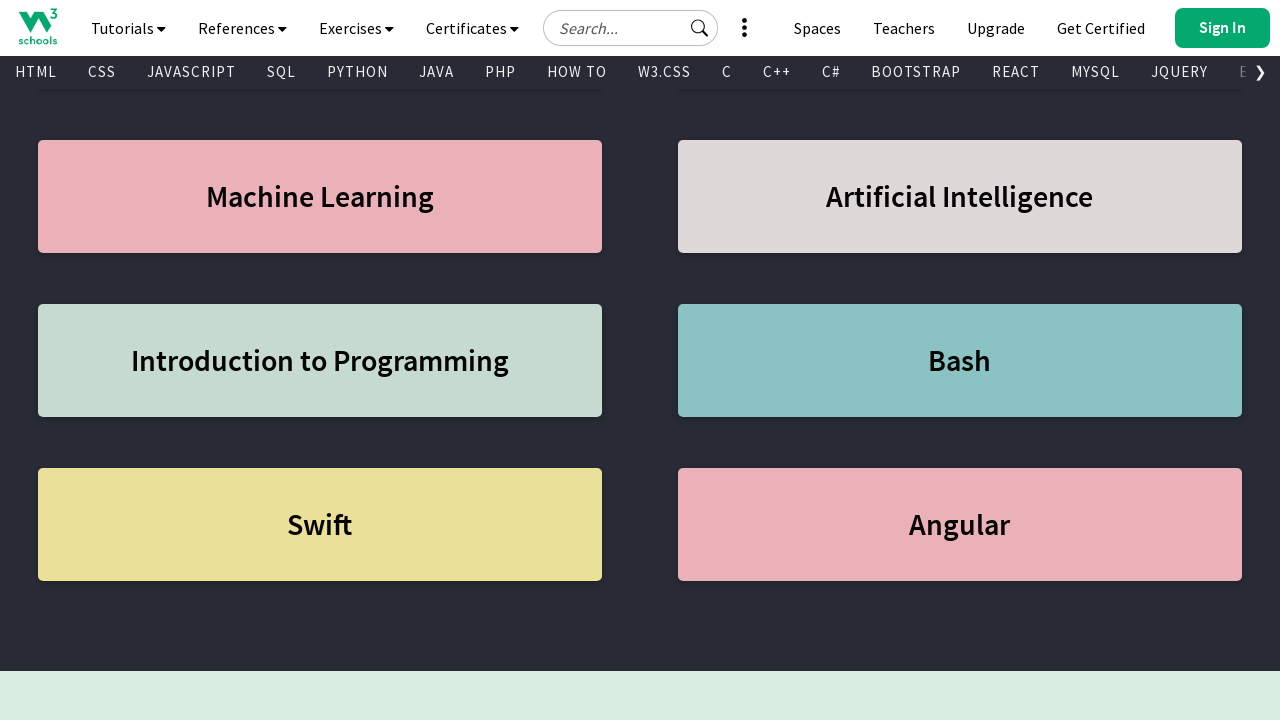

Waited 2 seconds to observe scroll effect
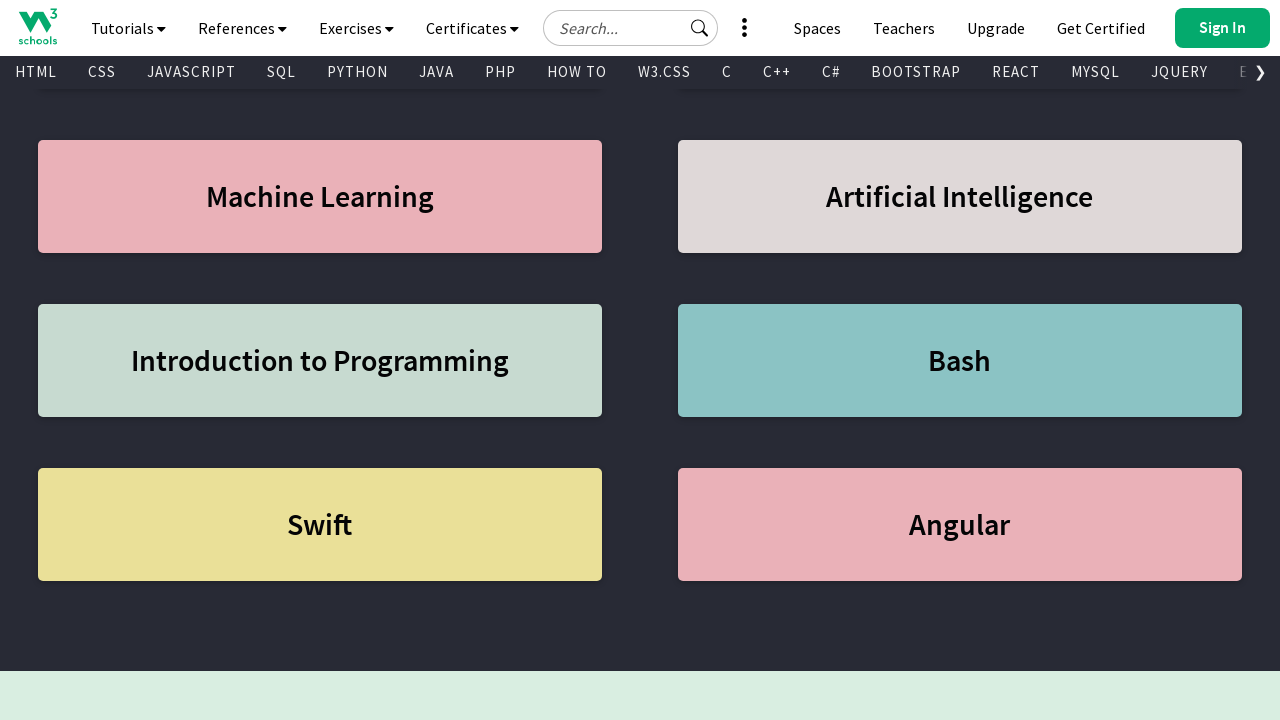

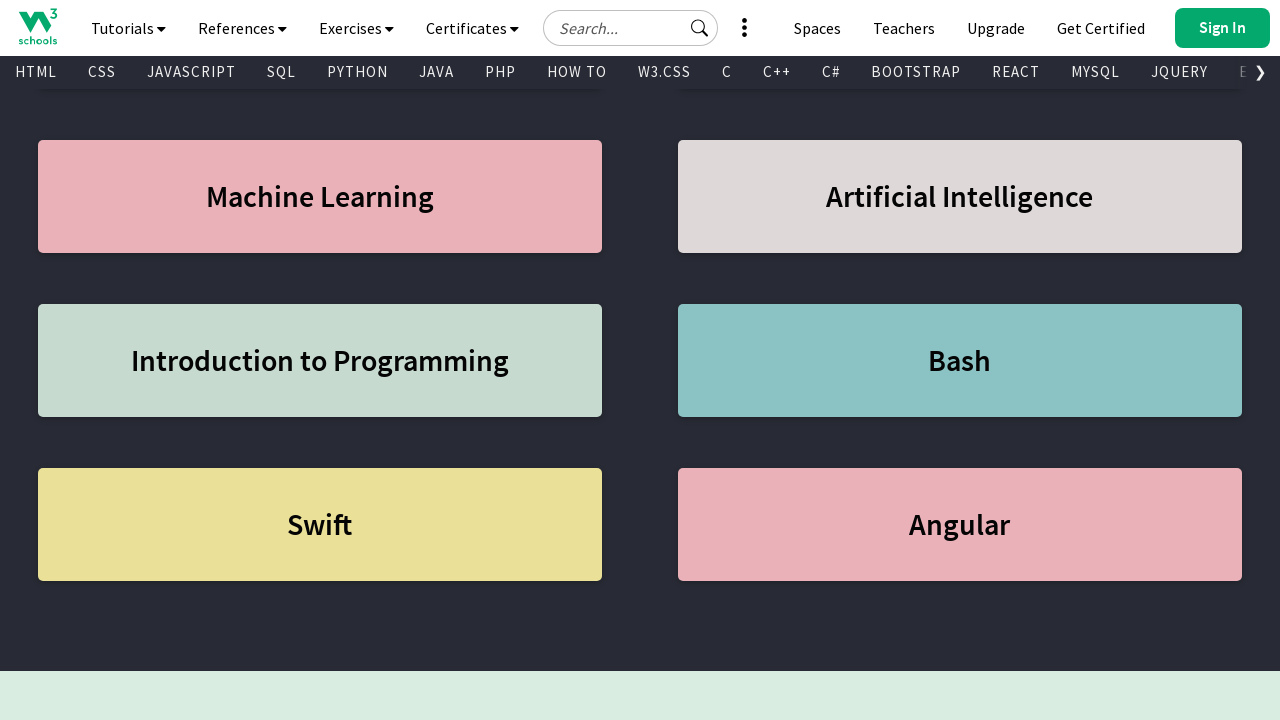